Tests browser navigation commands by navigating to a page, going back, going forward, and refreshing the page to verify browser history navigation functionality.

Starting URL: http://omayo.blogspot.com/

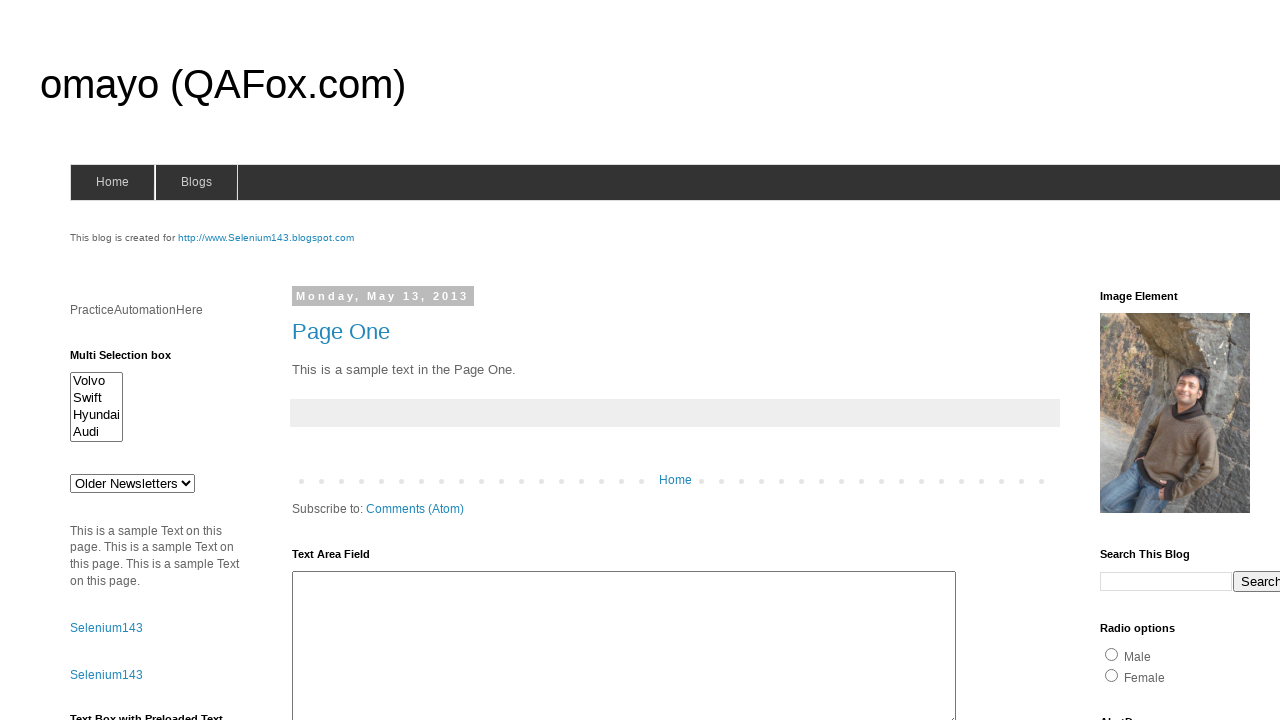

Page loaded - initial DOM content rendered at http://omayo.blogspot.com/
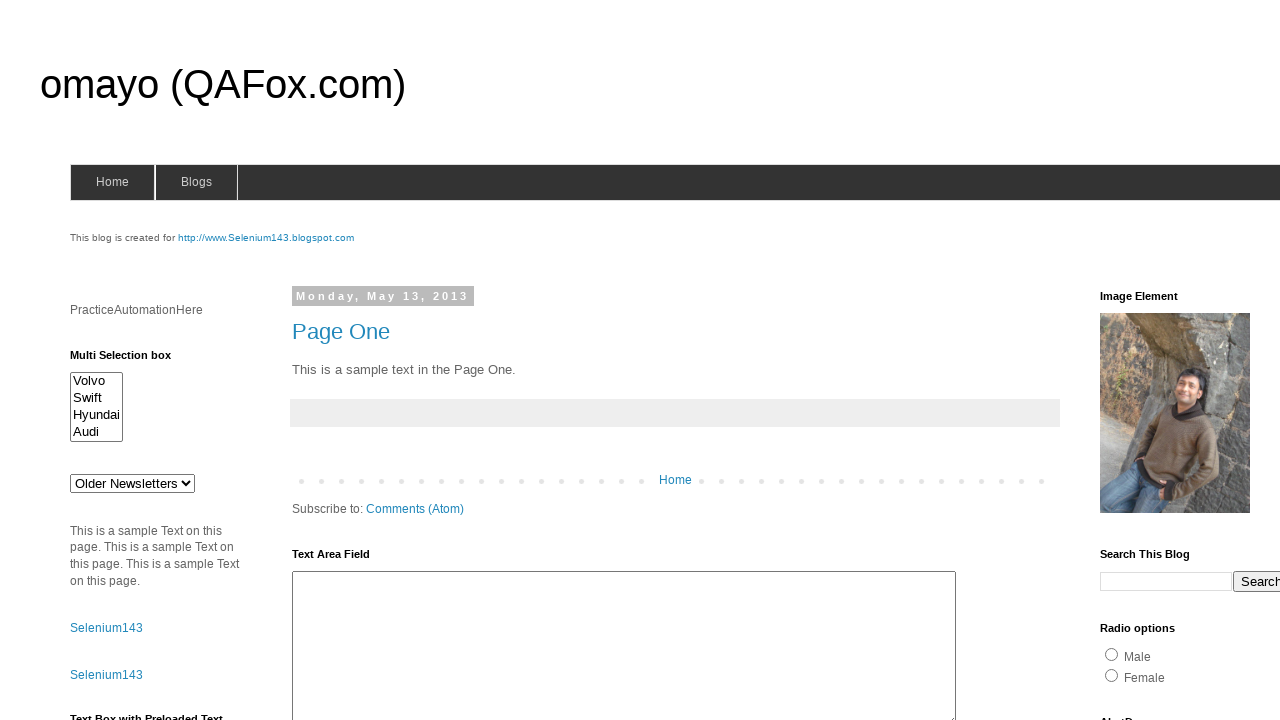

Navigated back in browser history
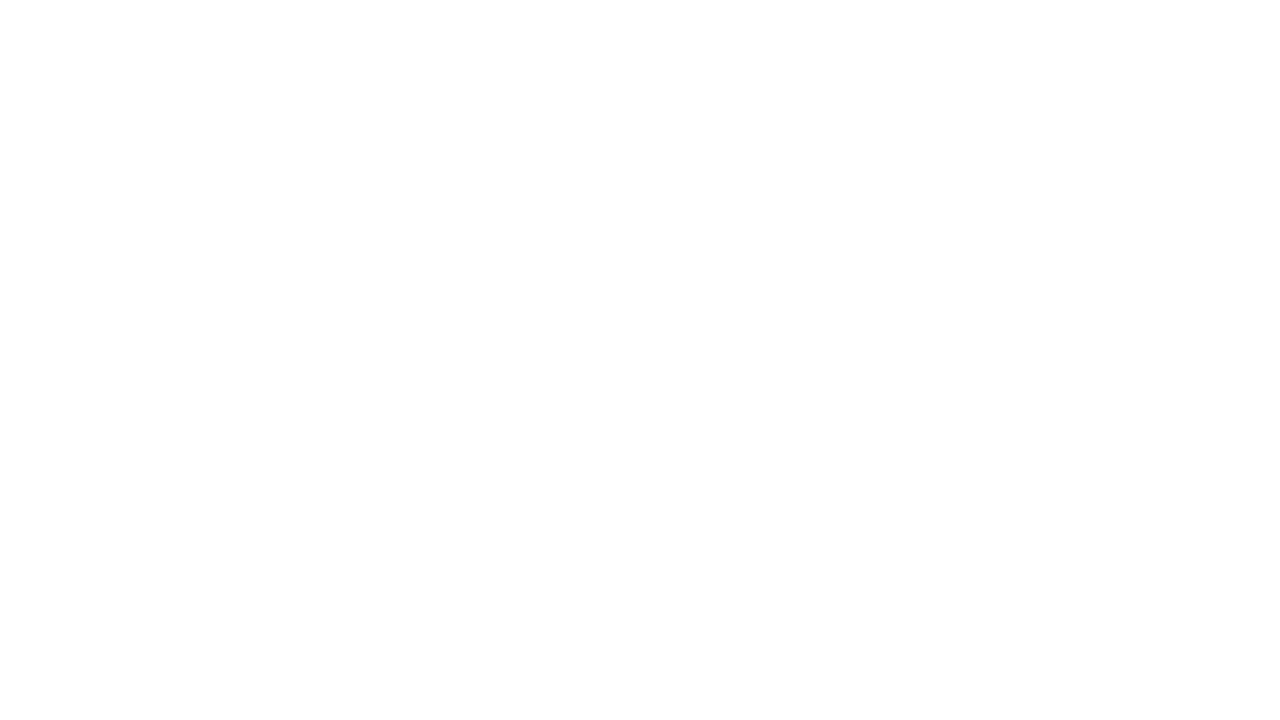

Back navigation completed - DOM content loaded
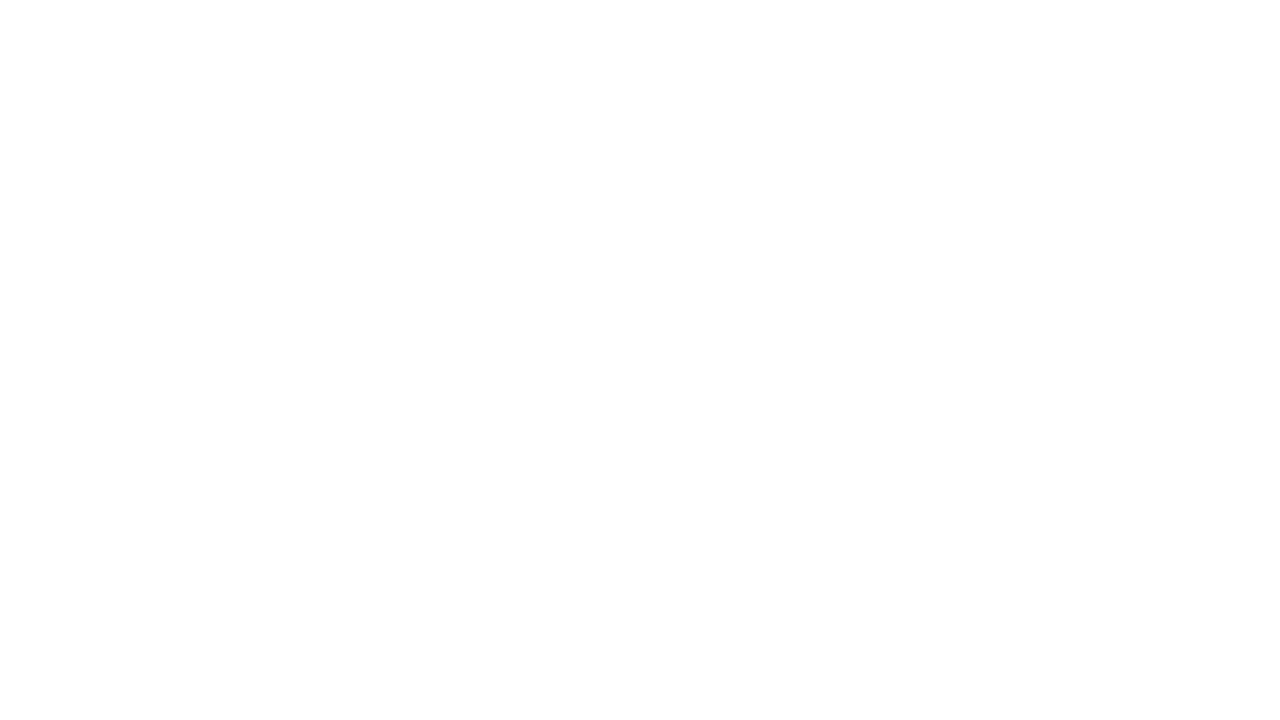

Navigated forward in browser history
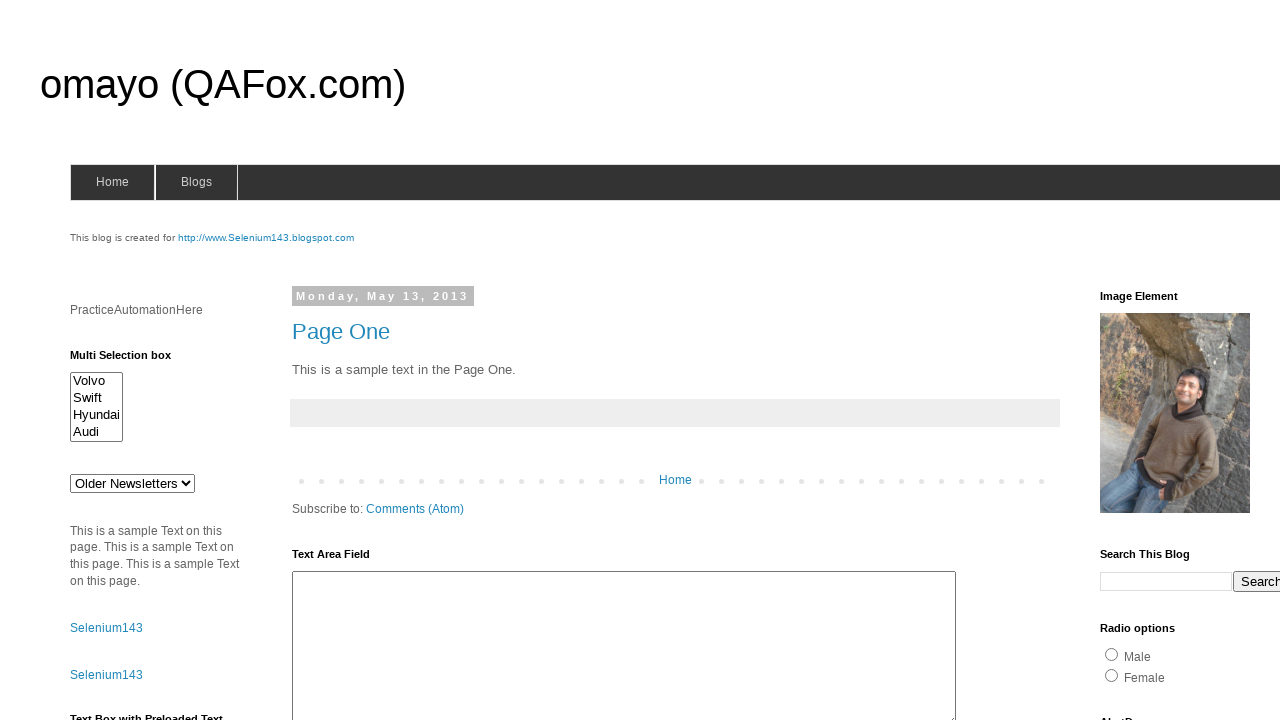

Forward navigation completed - returned to omayo.blogspot.com
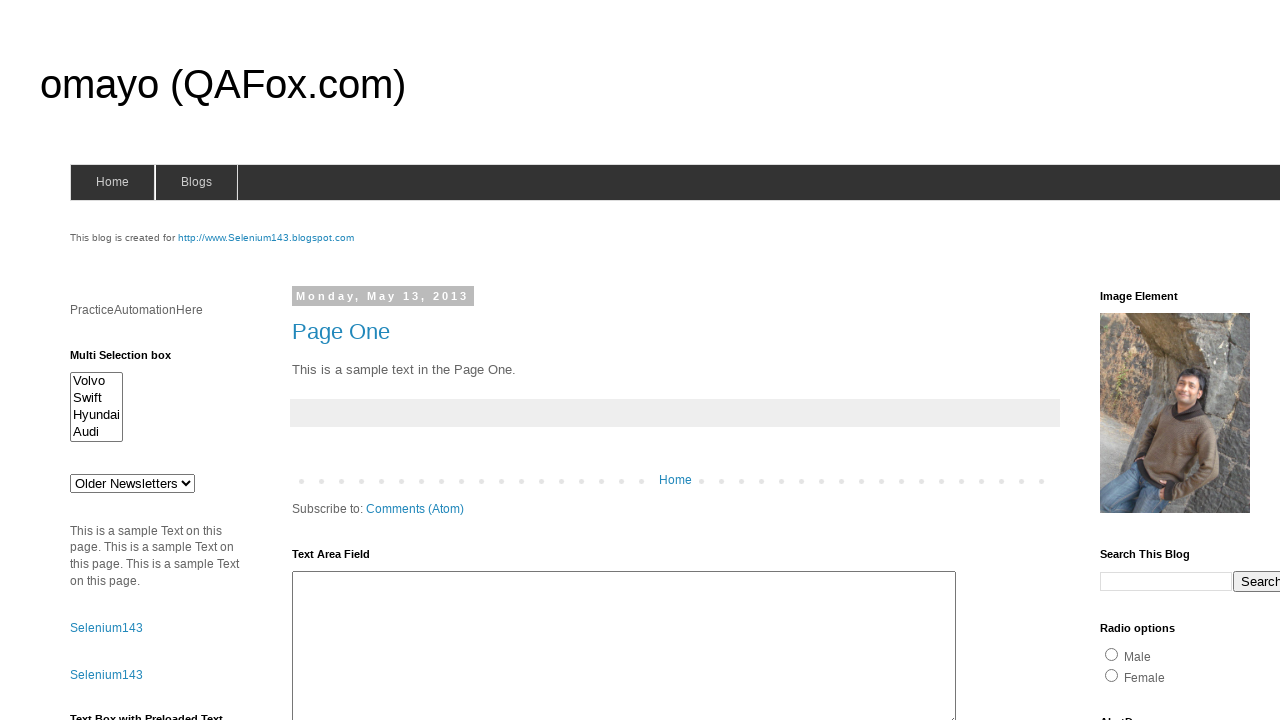

Page refreshed
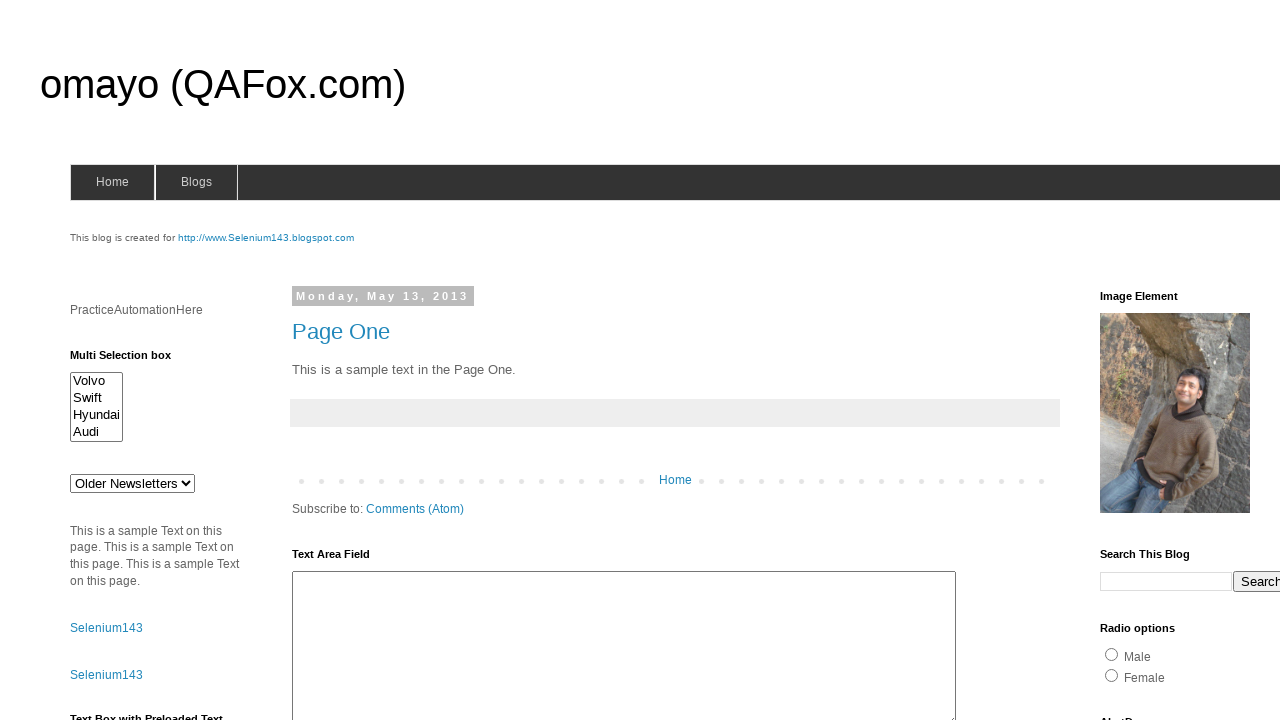

Page refresh completed - DOM content reloaded
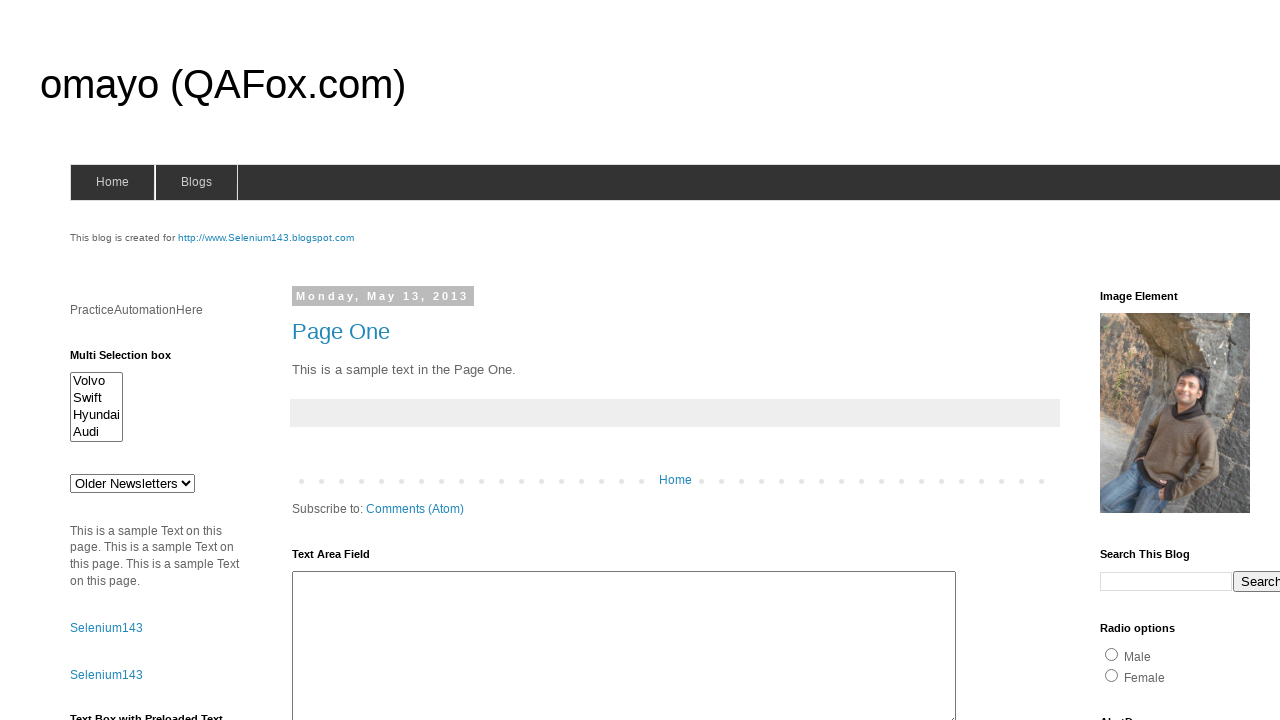

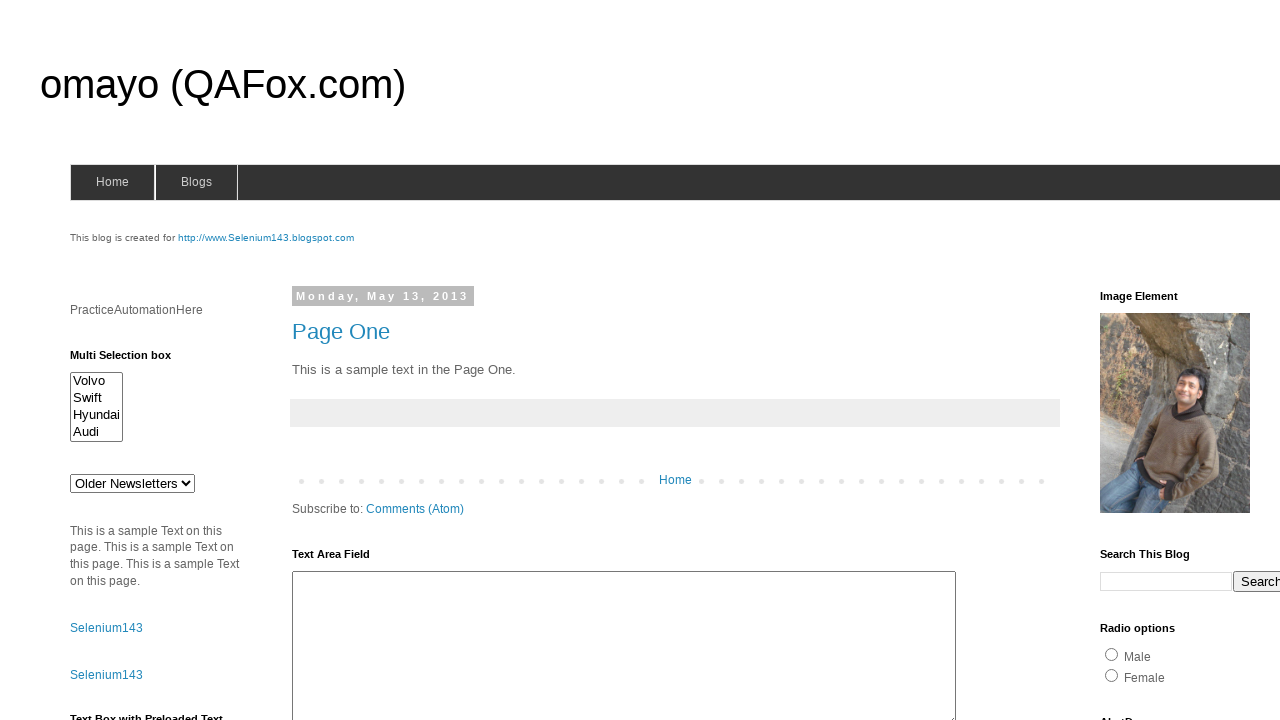